Tests the practice automation form by first clicking submit without filling fields (to test validation), then filling in first and last name fields and submitting the form.

Starting URL: https://demoqa.com/automation-practice-form

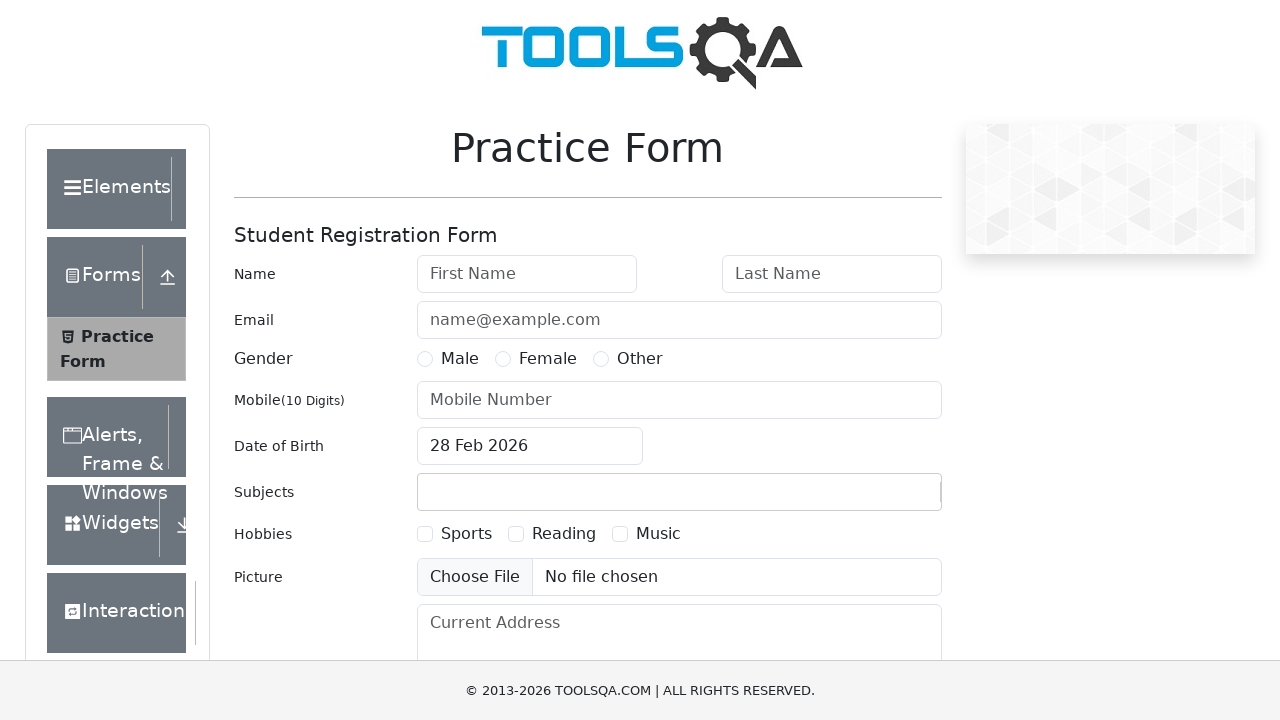

Waited for automation practice form to load
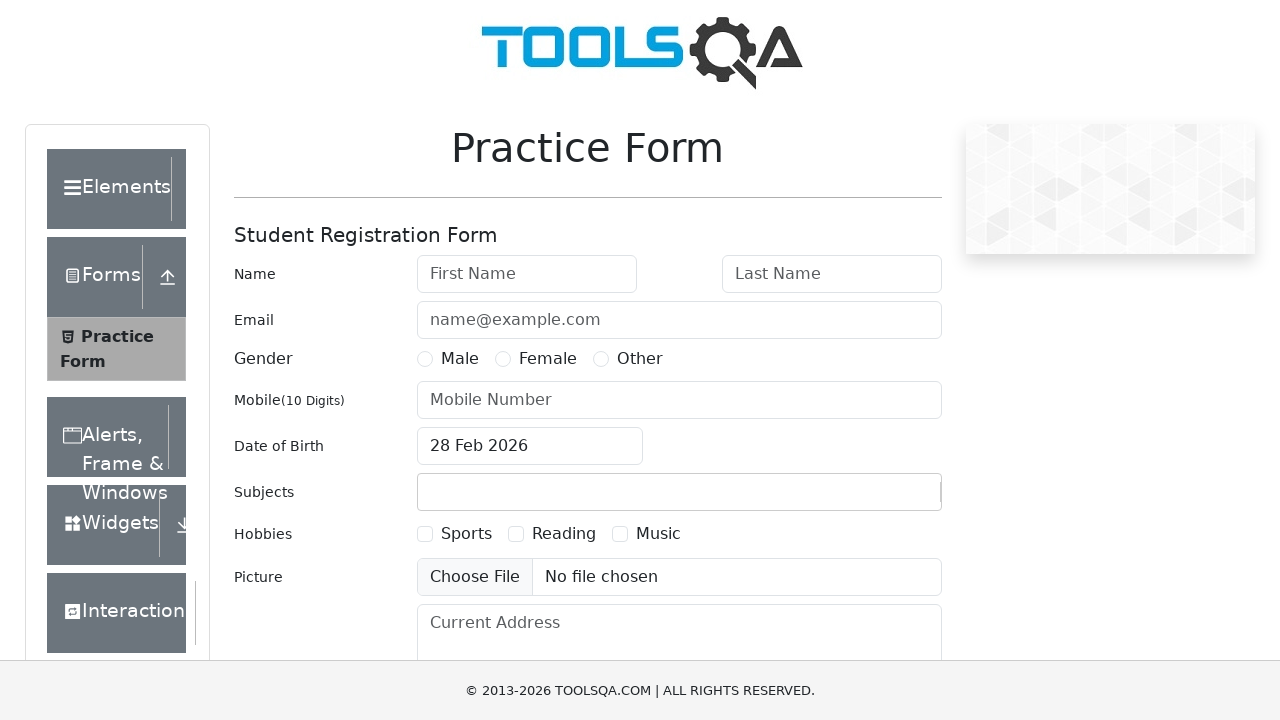

Clicked submit button without filling any fields to test validation at (885, 499) on #submit
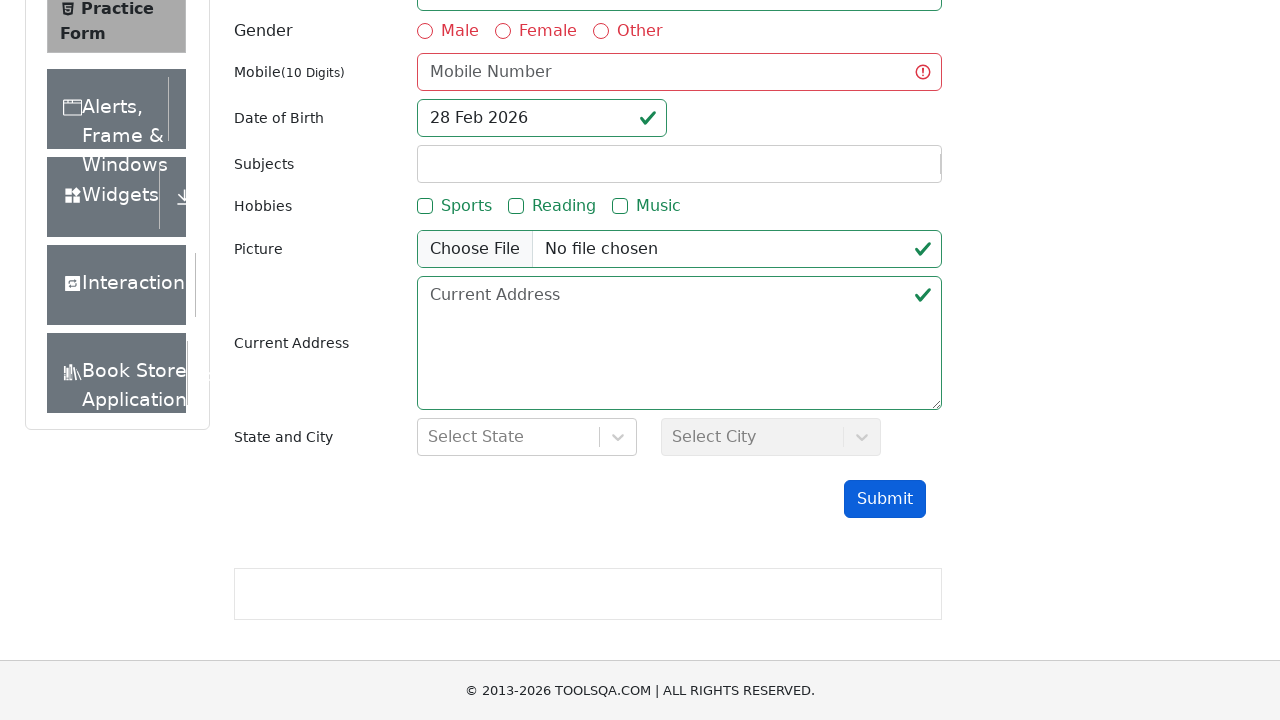

Filled first name field with 'Merlijn' on #firstName
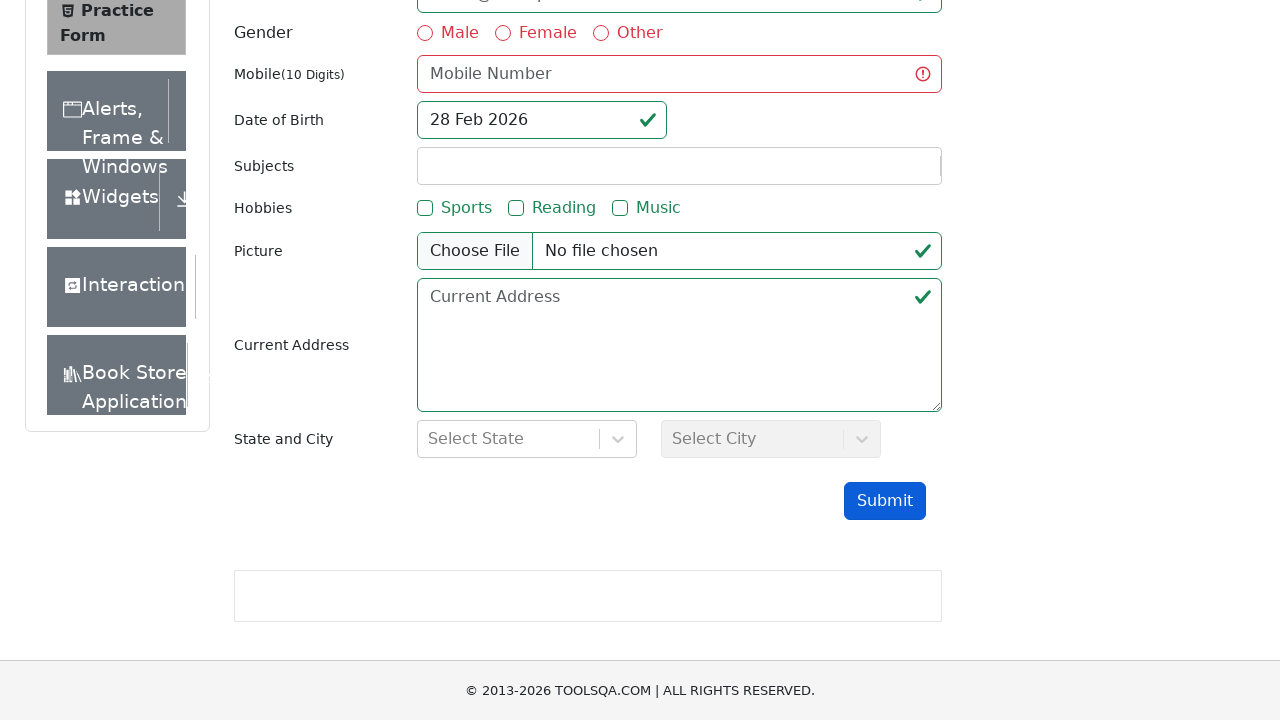

Filled last name field with 'Vanherck' on #lastName
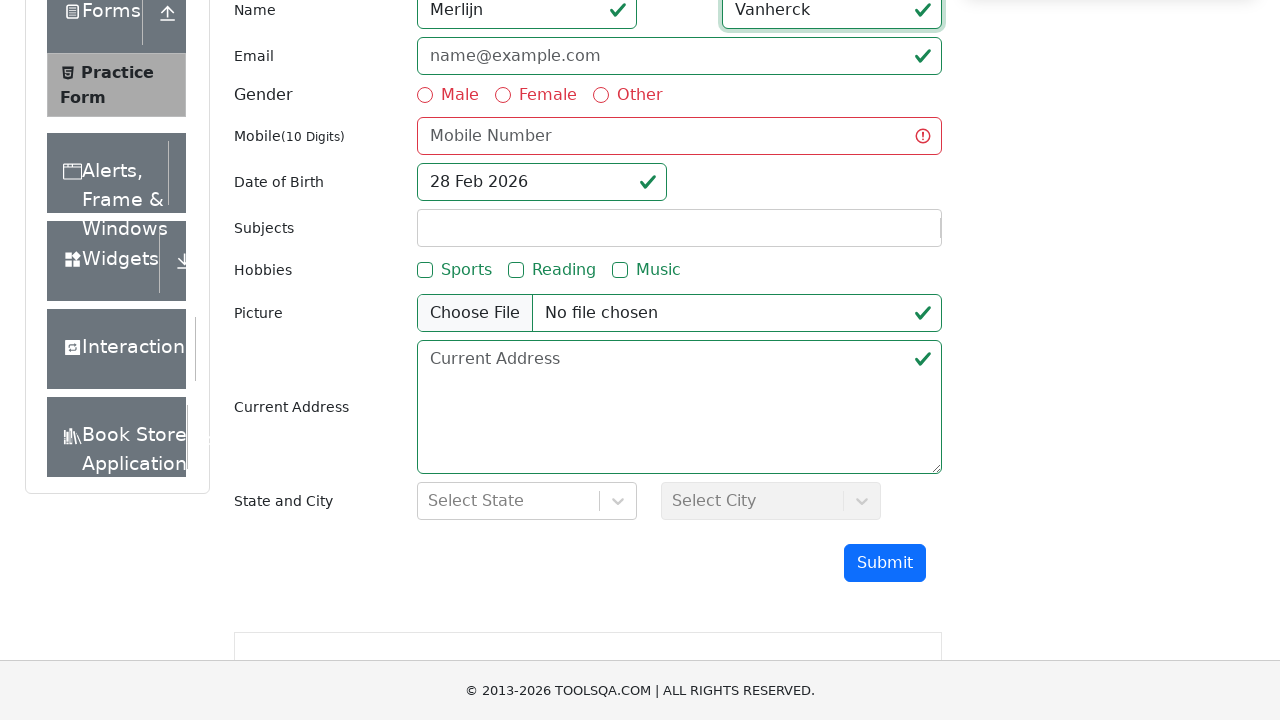

Clicked submit button to submit the form with first and last name at (885, 563) on #submit
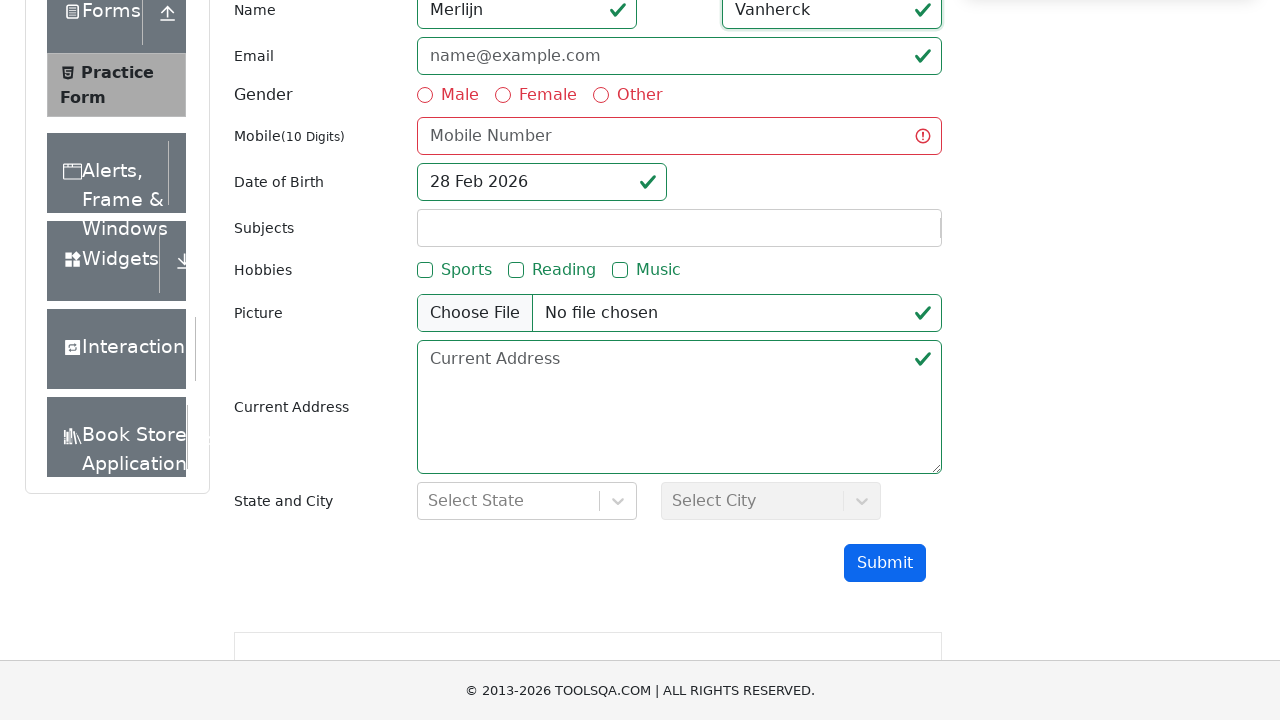

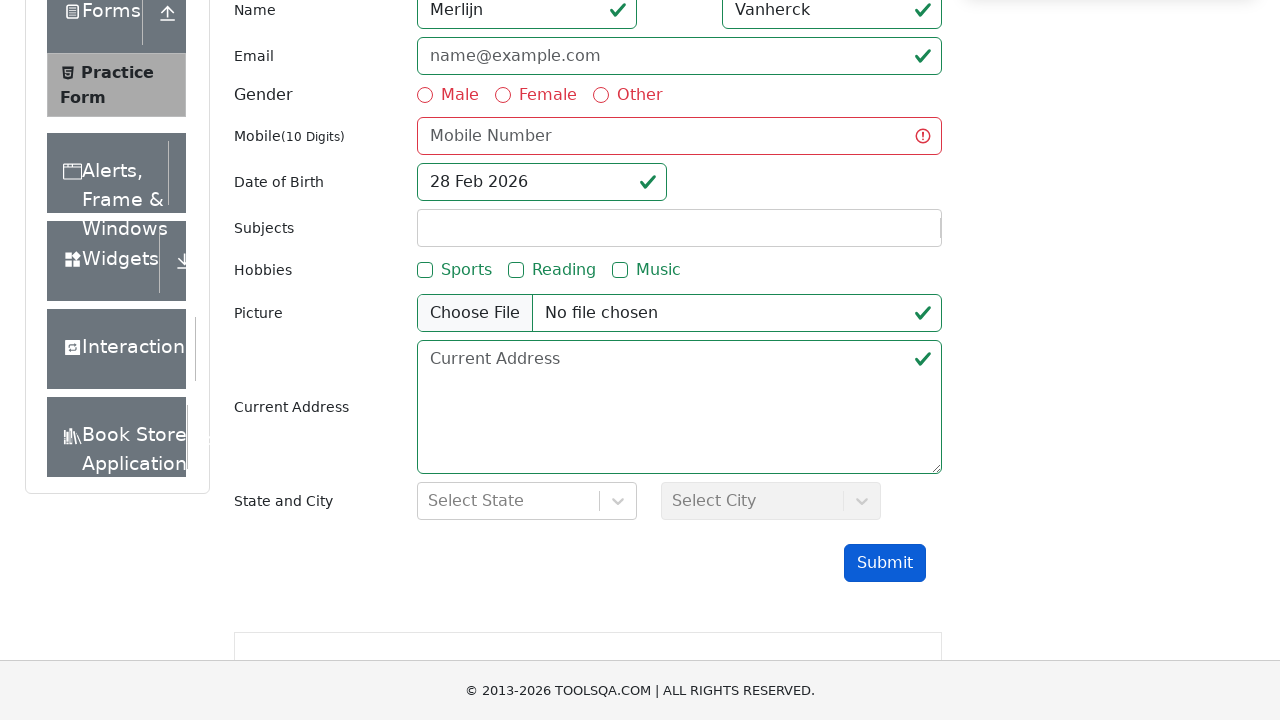